Tests scrolling functionality and validates the sum of values in a table by scrolling to view the table, extracting values from the fourth column, and verifying the total matches the displayed amount

Starting URL: https://rahulshettyacademy.com/AutomationPractice/

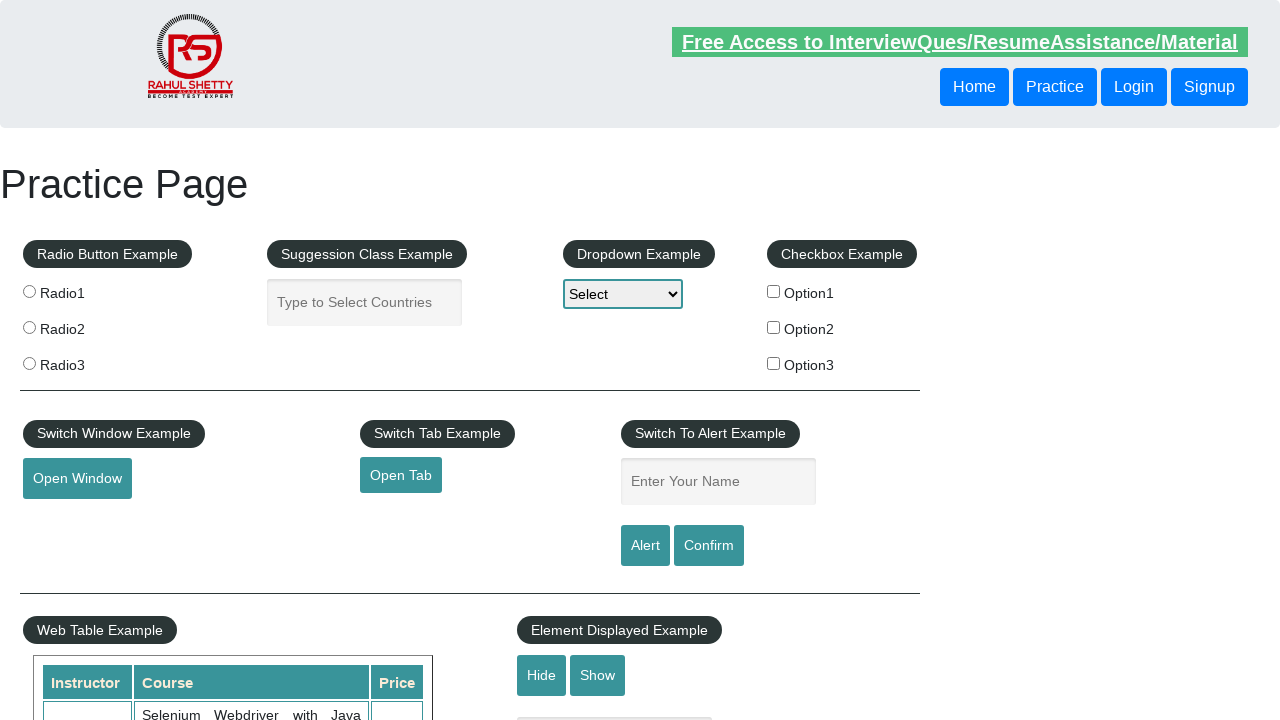

Scrolled down main window by 500px
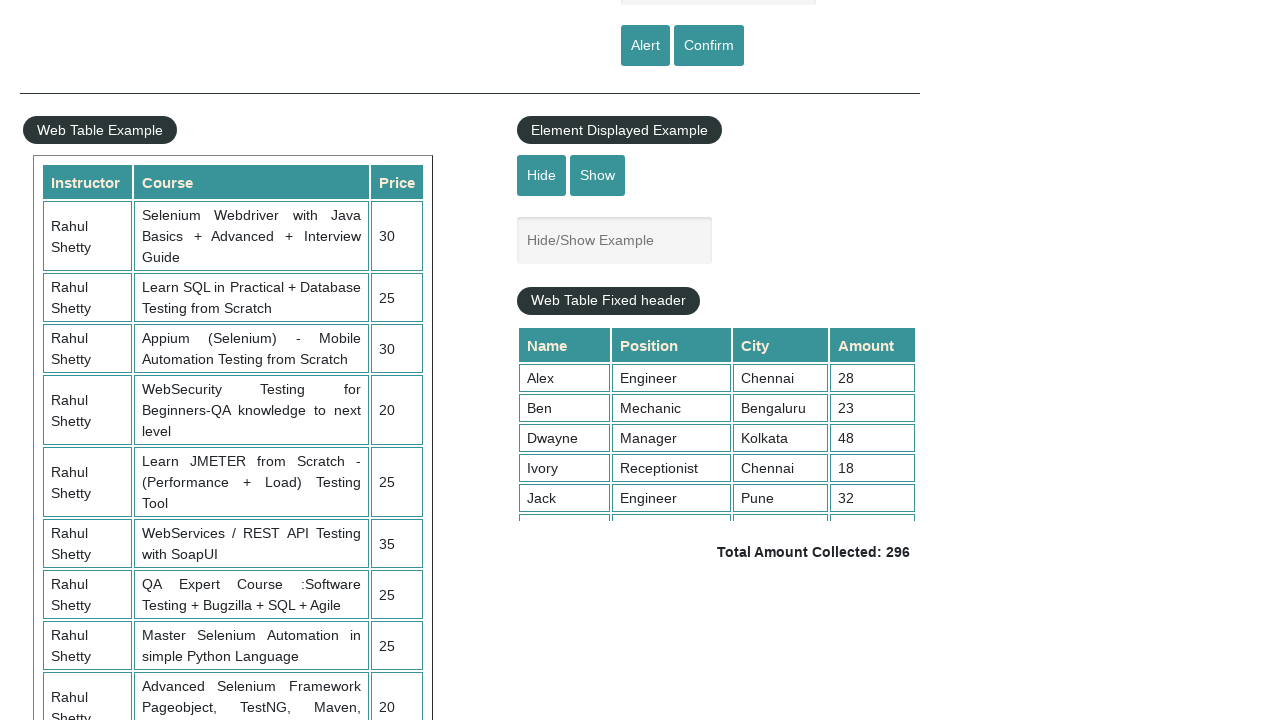

Scrolled table container to view all rows
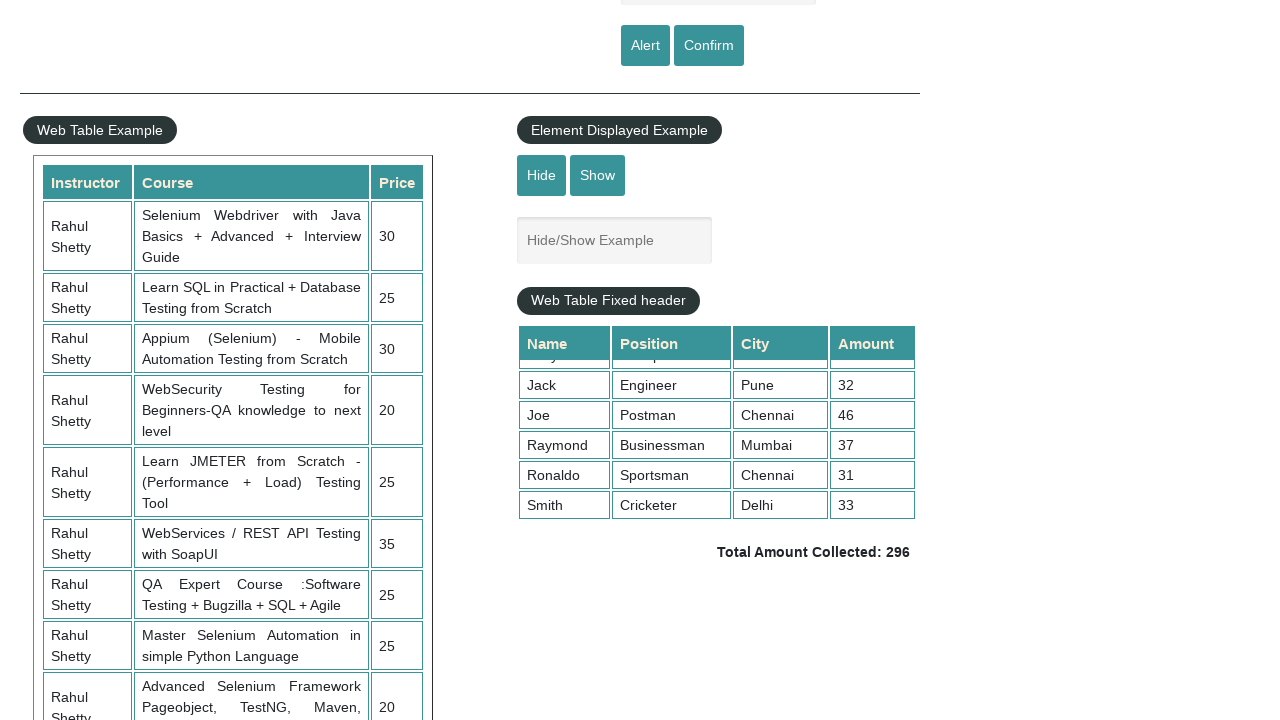

Table container is now visible
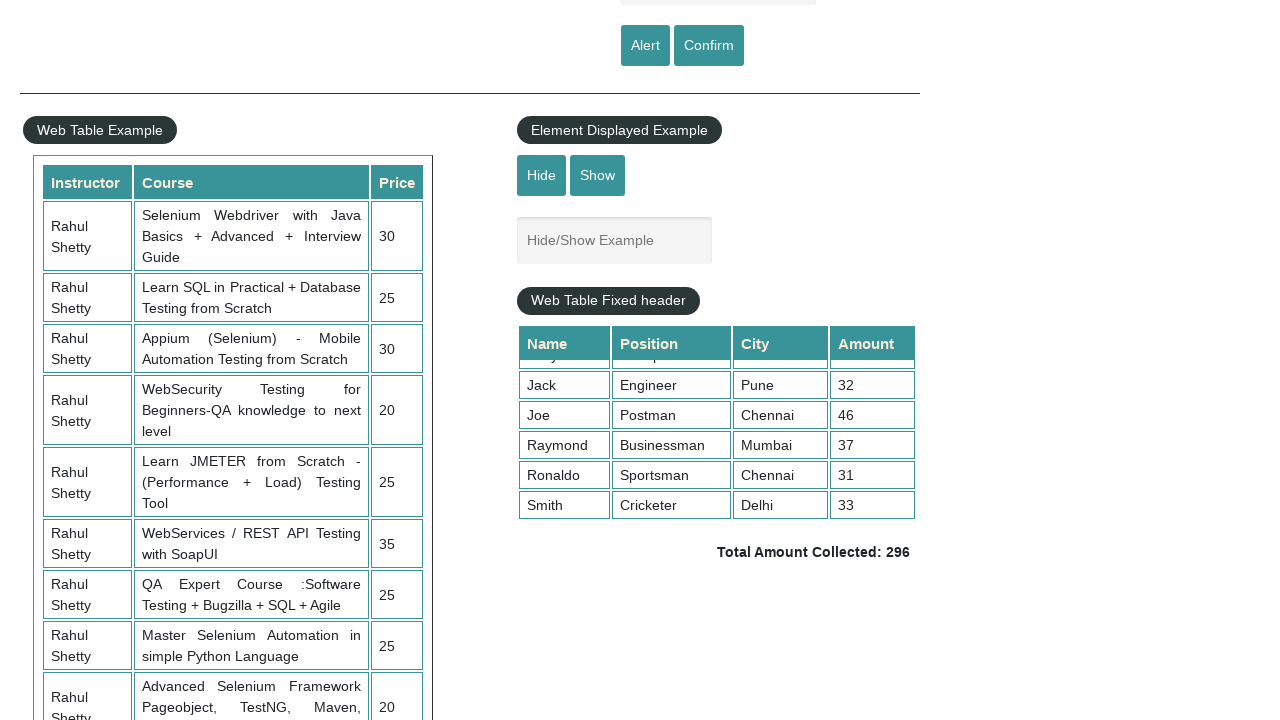

Extracted 9 values from the 4th column of the table
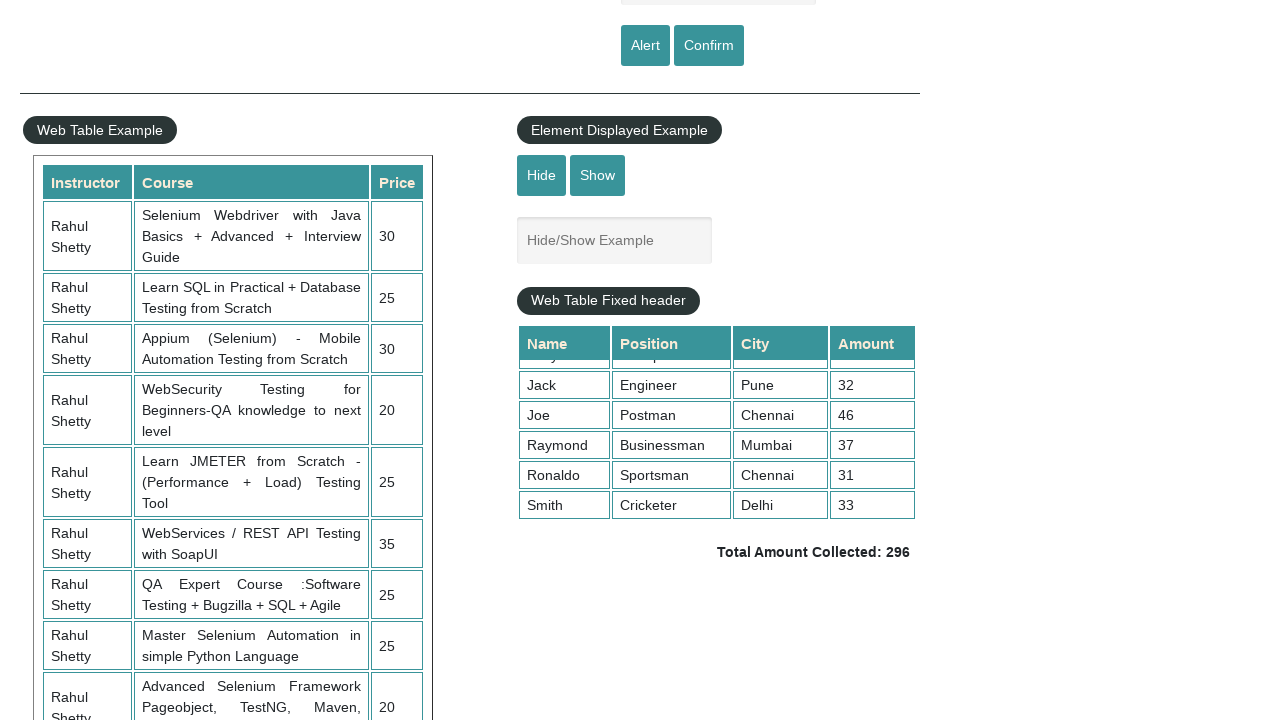

Calculated sum of 4th column values: 296
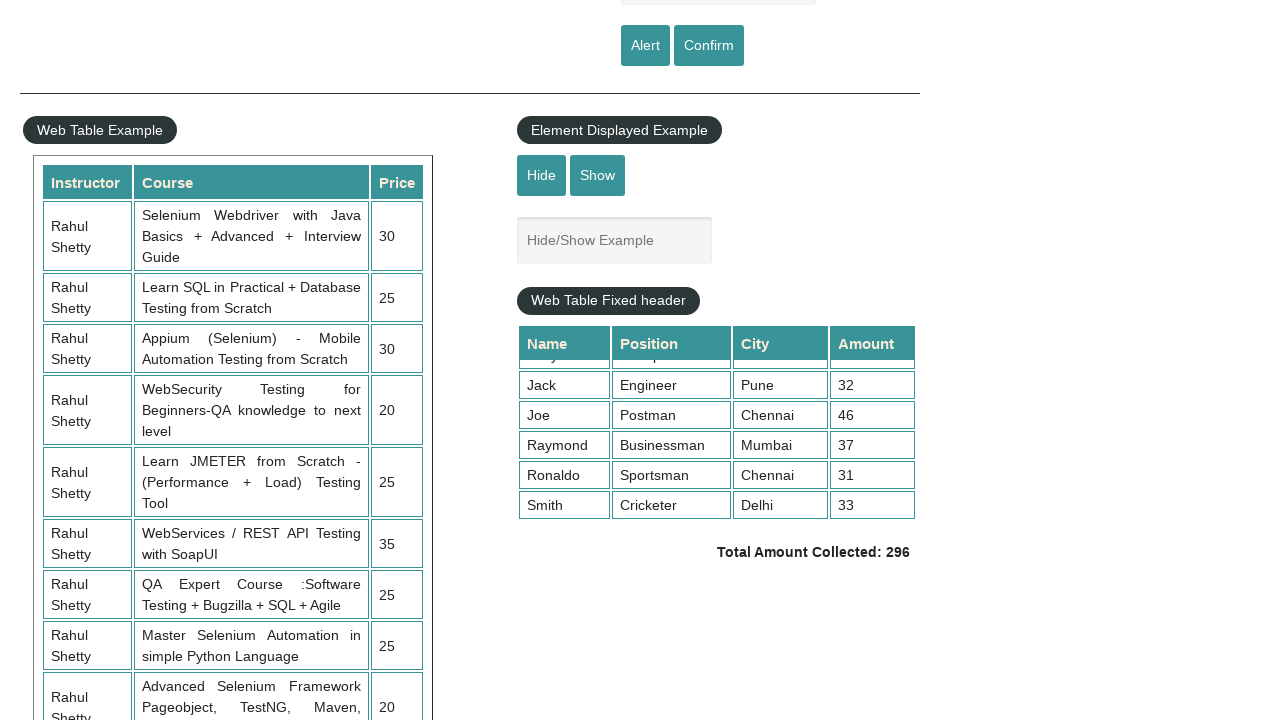

Retrieved displayed total from page: 296
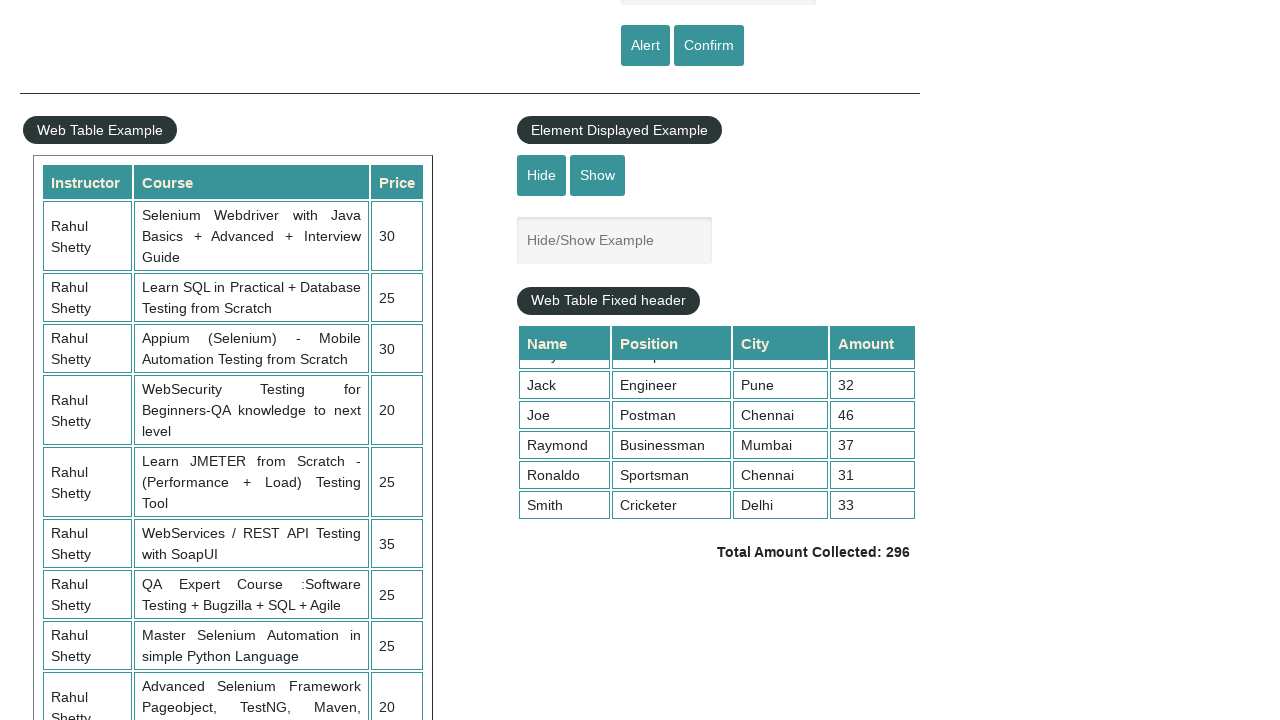

Assertion passed: calculated sum 296 matches displayed total 296
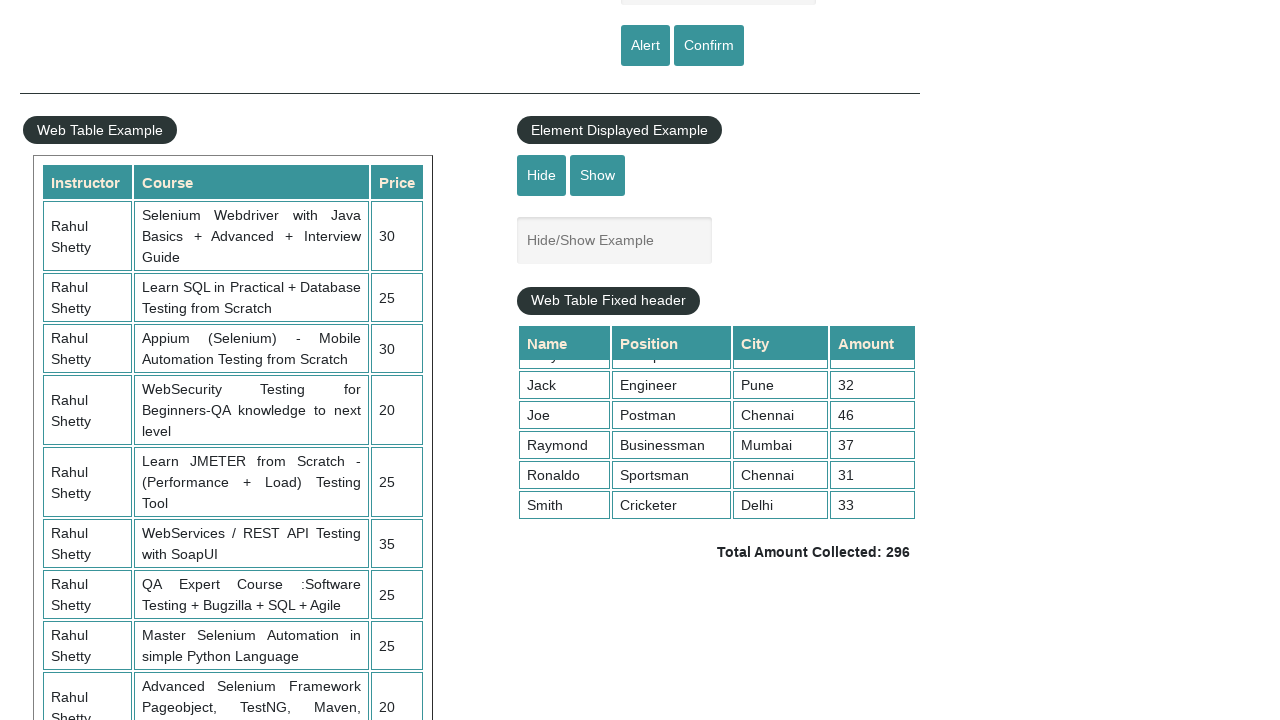

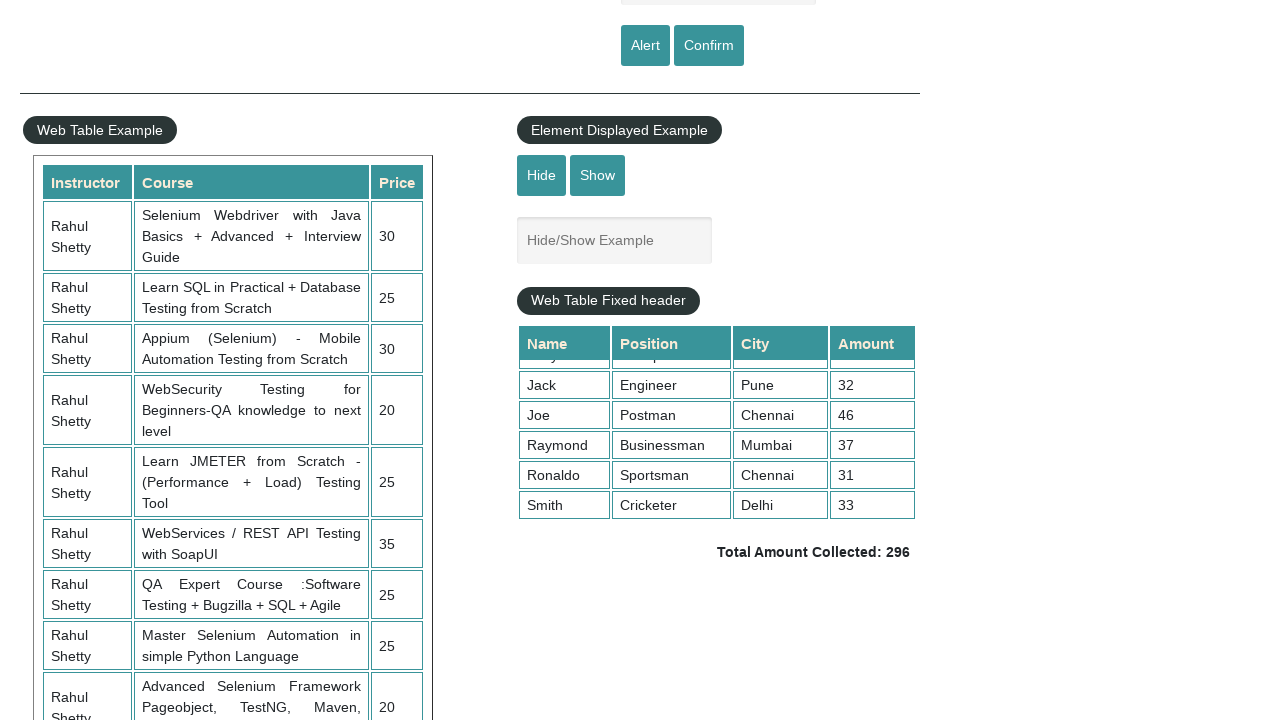